Tests window handling by clicking a link that opens a new window, switching to the new window, closing it, and switching back to the original window

Starting URL: https://the-internet.herokuapp.com/iframe

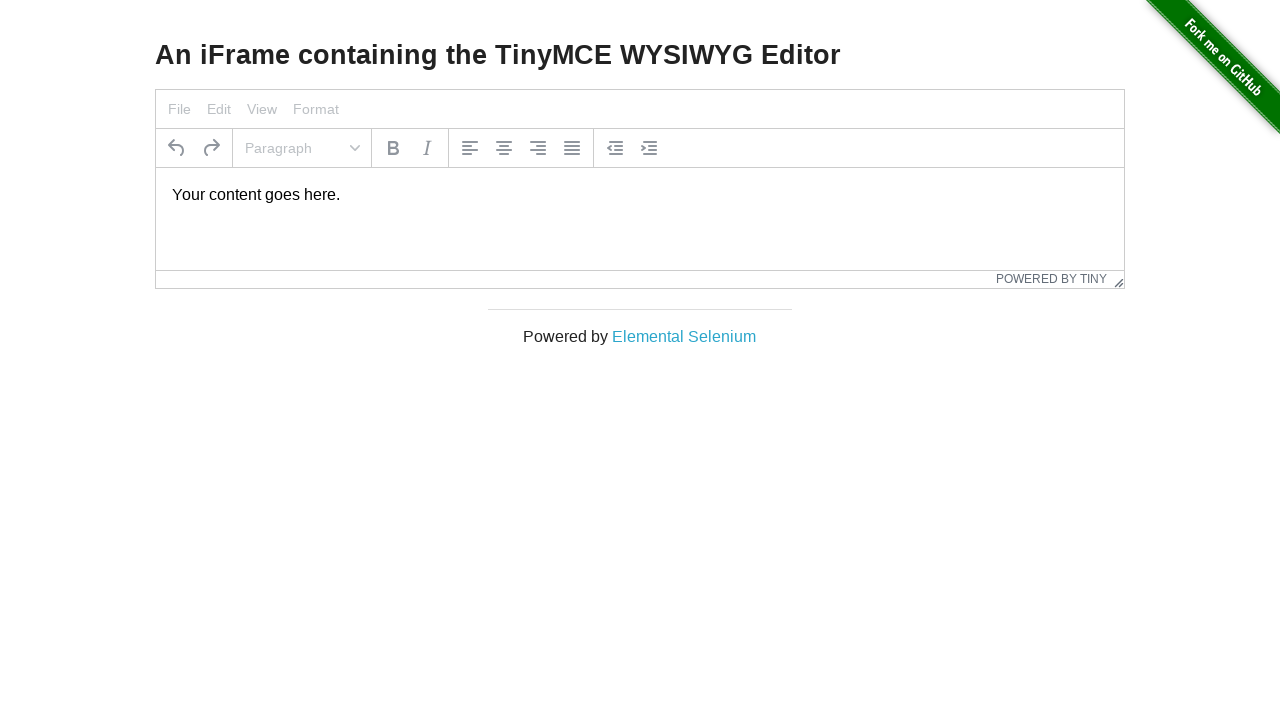

Waited for Elemental Selenium link to become visible
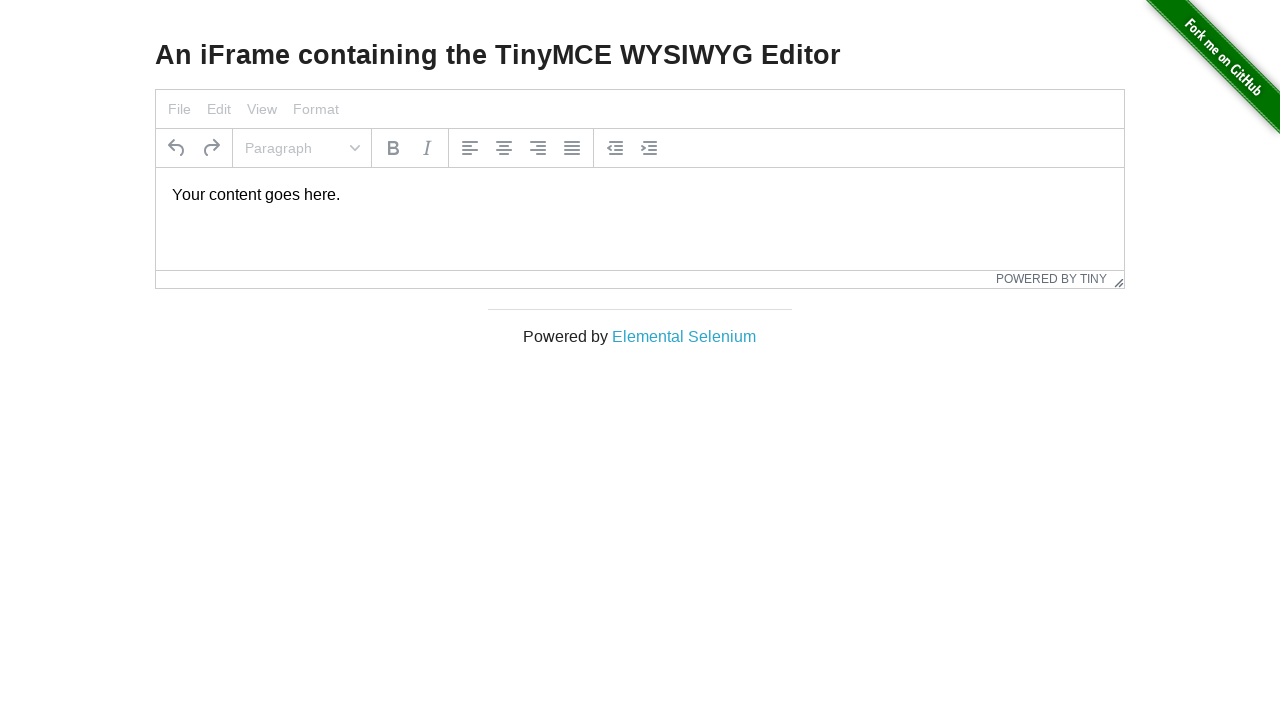

Clicked Elemental Selenium link which opened a new window at (684, 336) on xpath=/html/body/div[3]/div/div/a
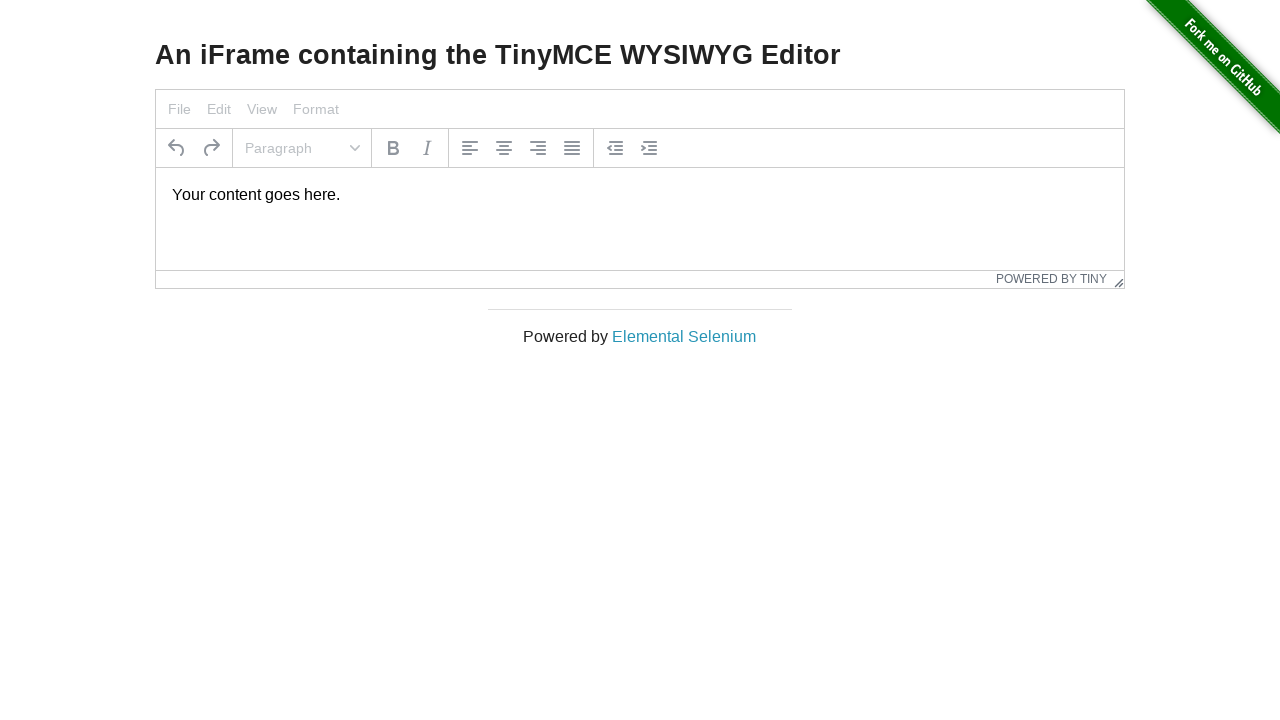

Retrieved reference to newly opened window
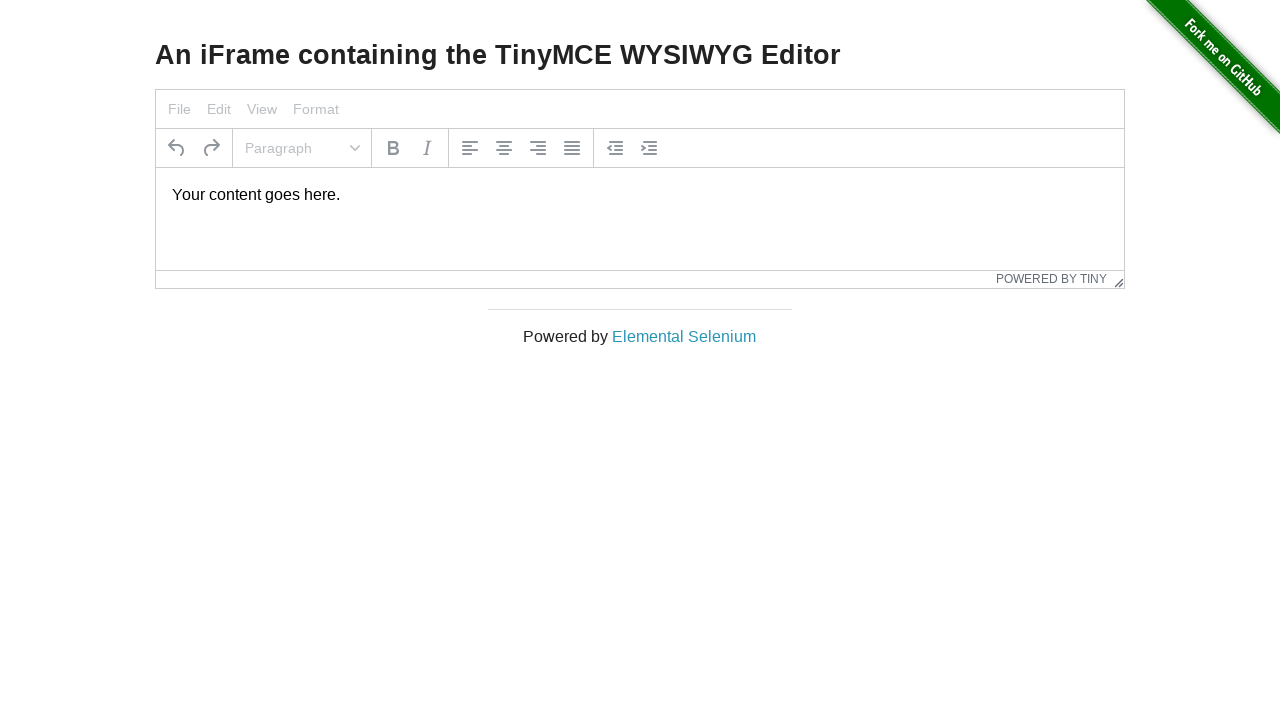

Waited for new window page content to load
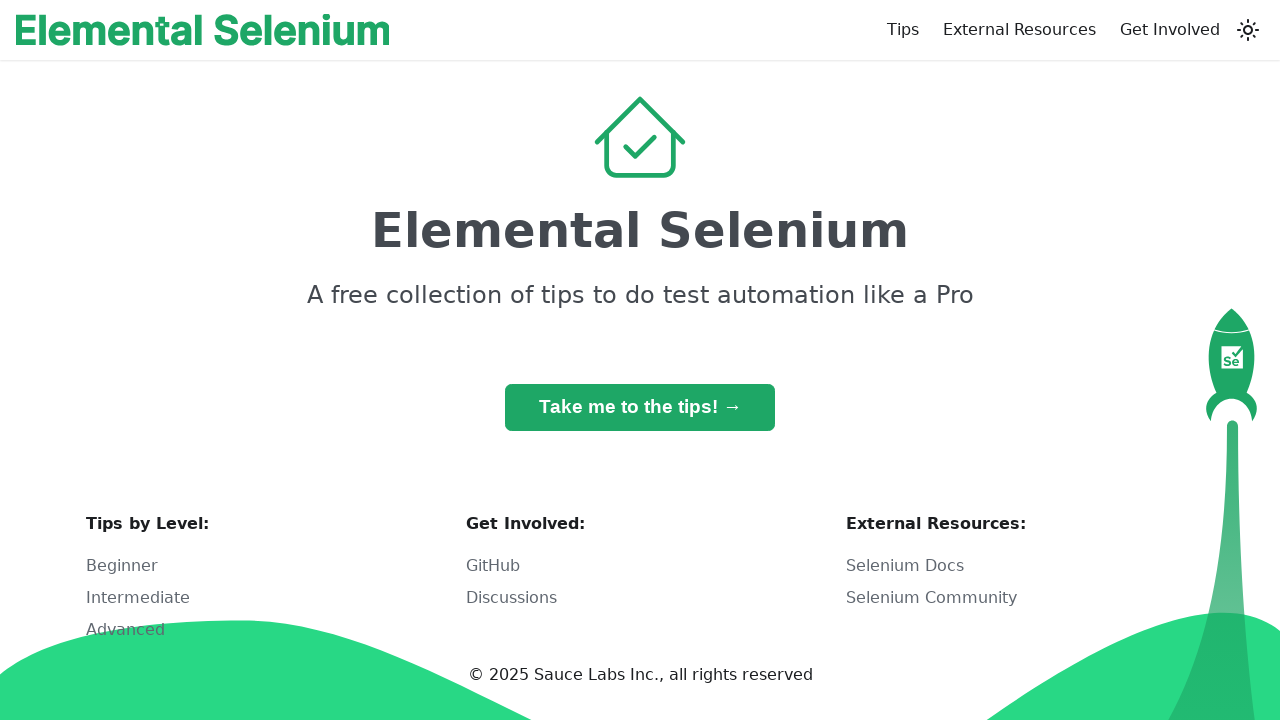

Closed the new window
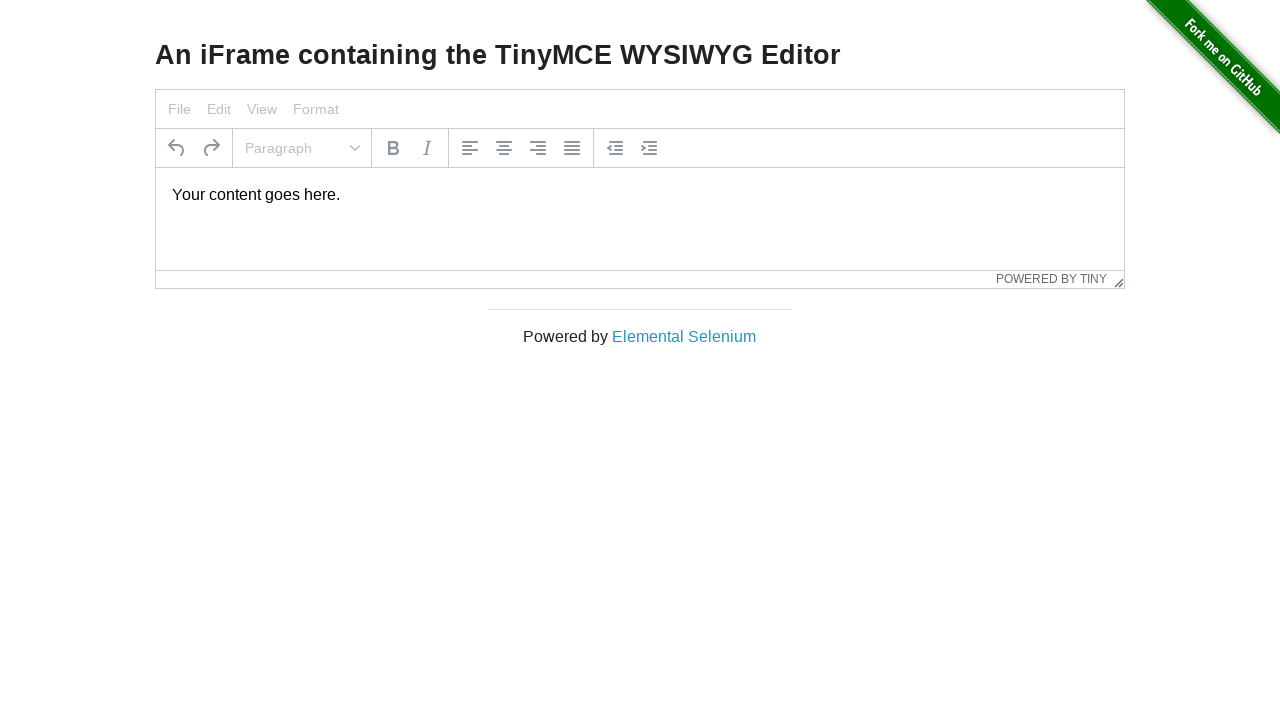

Verified original window is still available and iframe is visible
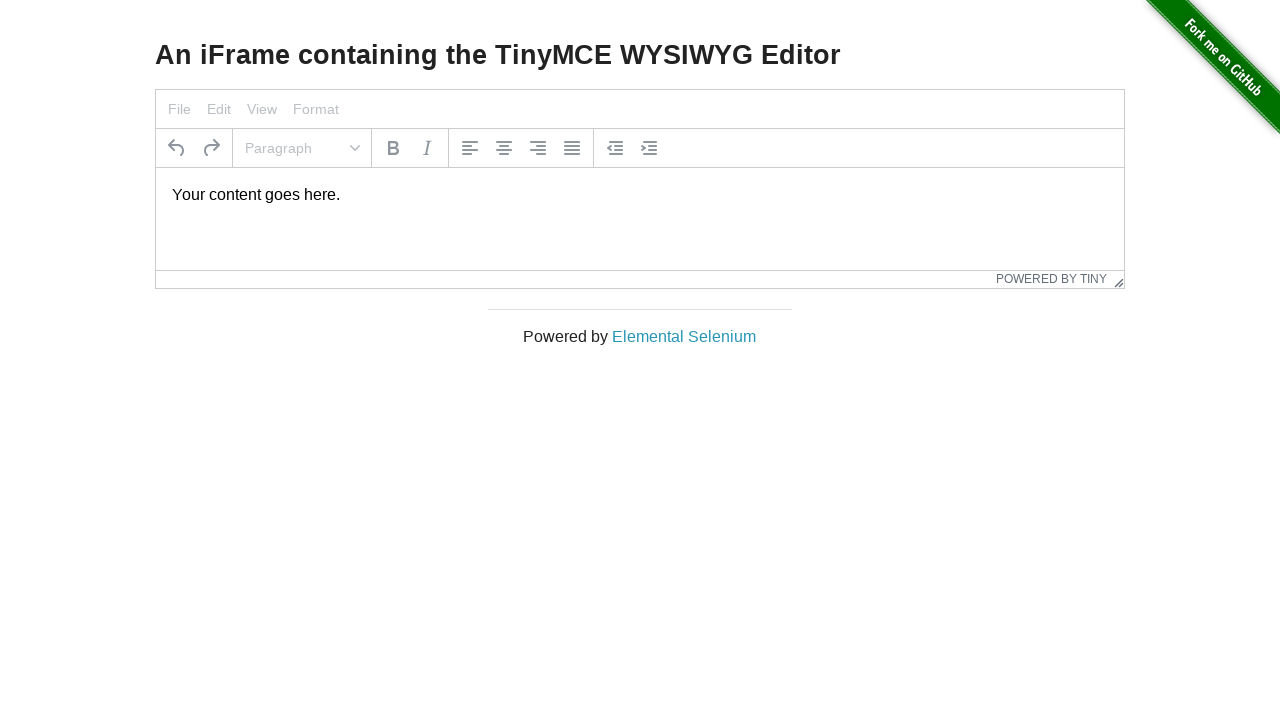

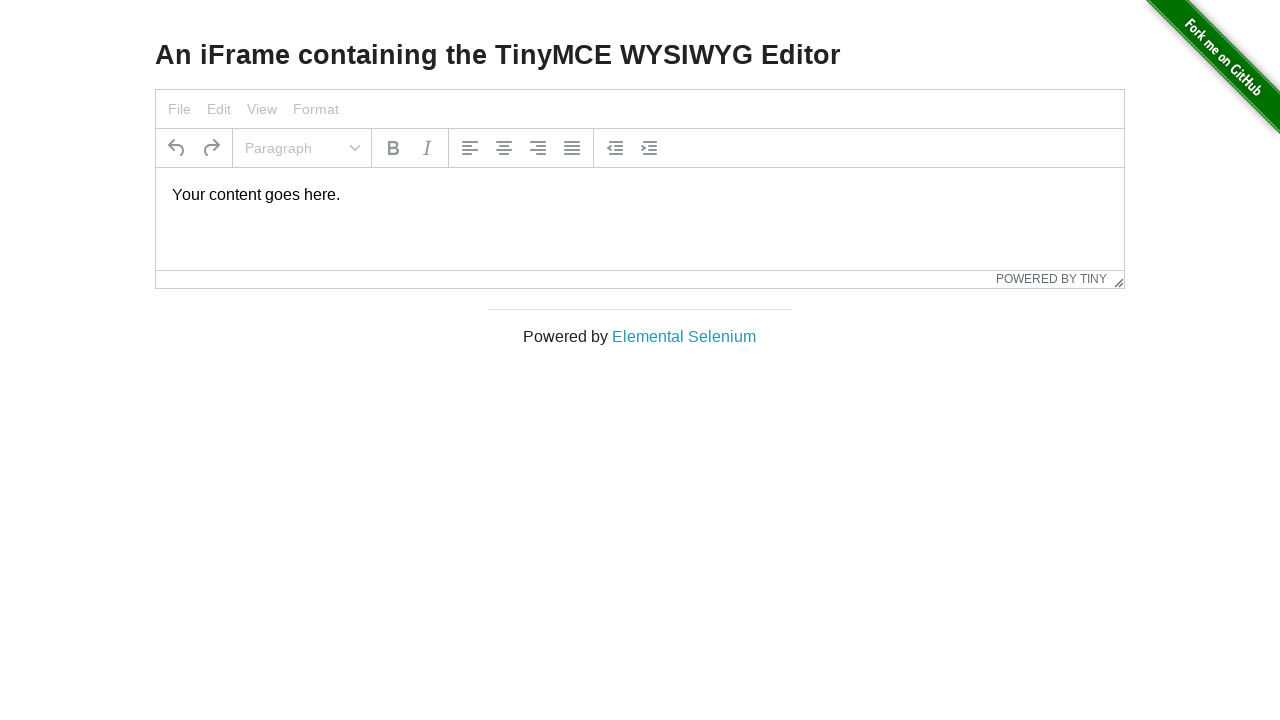